Demonstrates various scrolling techniques on a practice automation page including scrolling by pixels, to bottom/top of page, and scrolling to a specific element using different methods.

Starting URL: https://rahulshettyacademy.com/AutomationPractice/

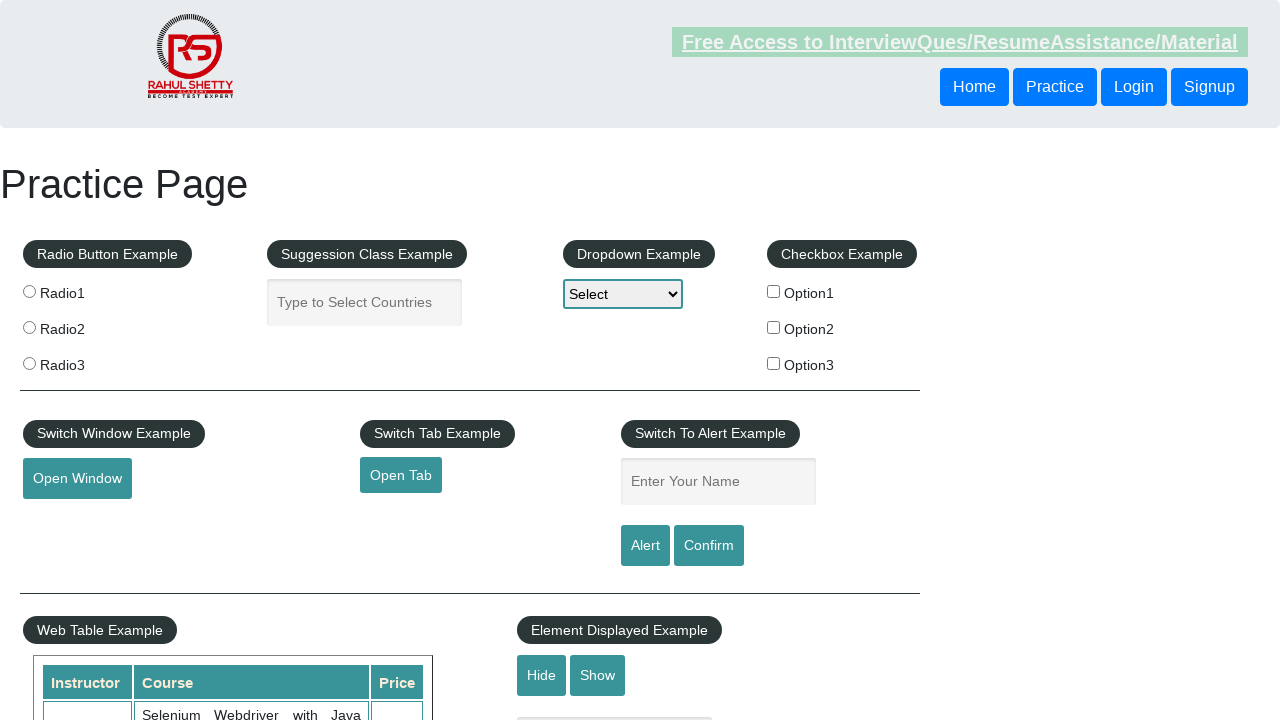

Scrolled down by 500 pixels
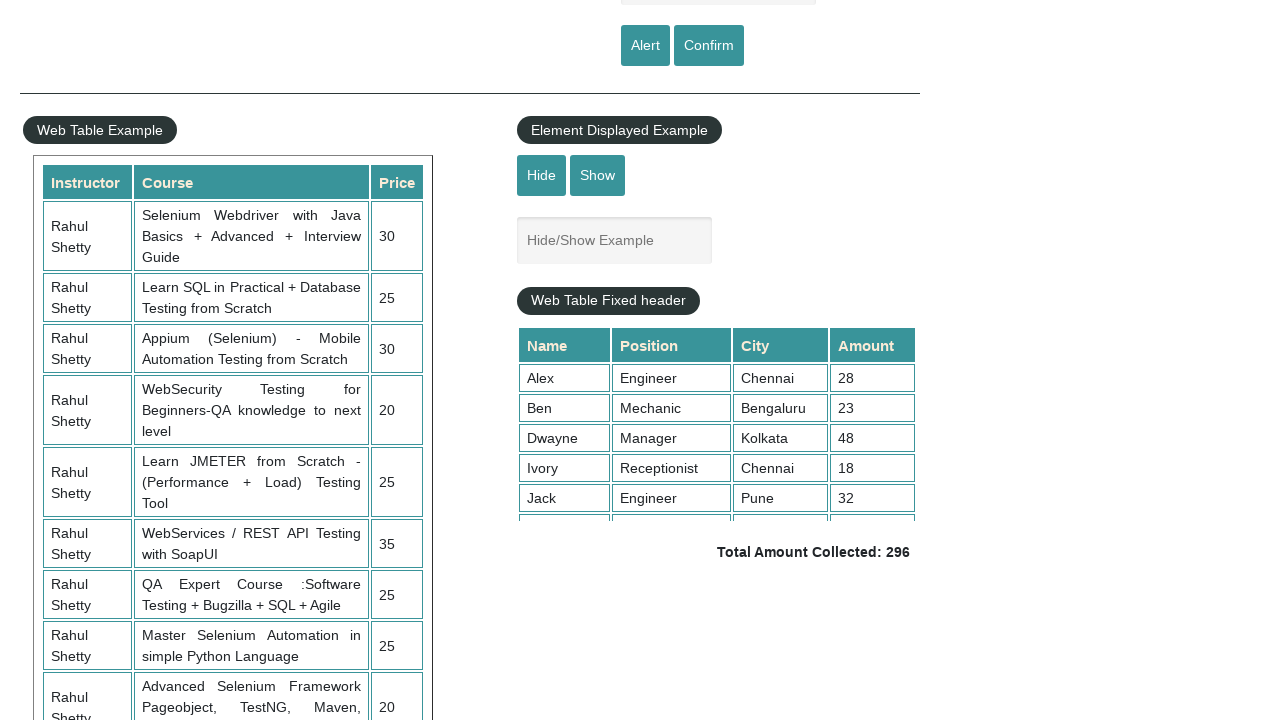

Scrolled to bottom of page
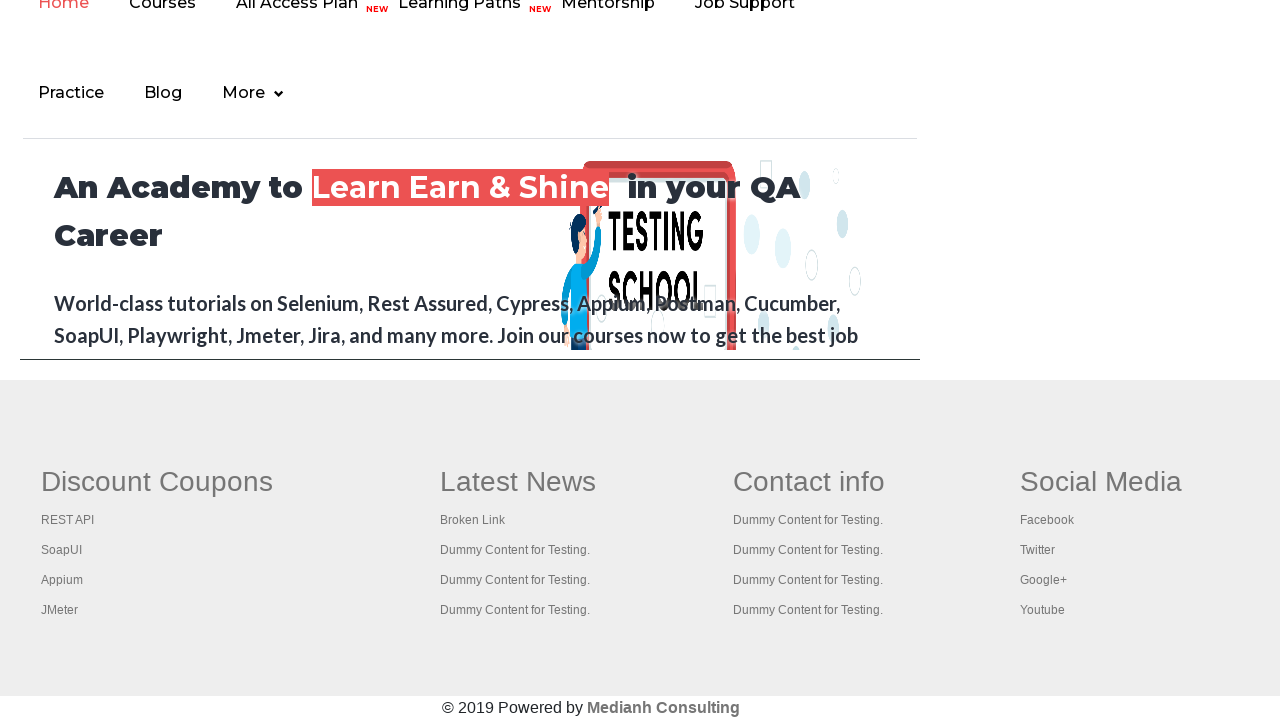

Scrolled to top of page
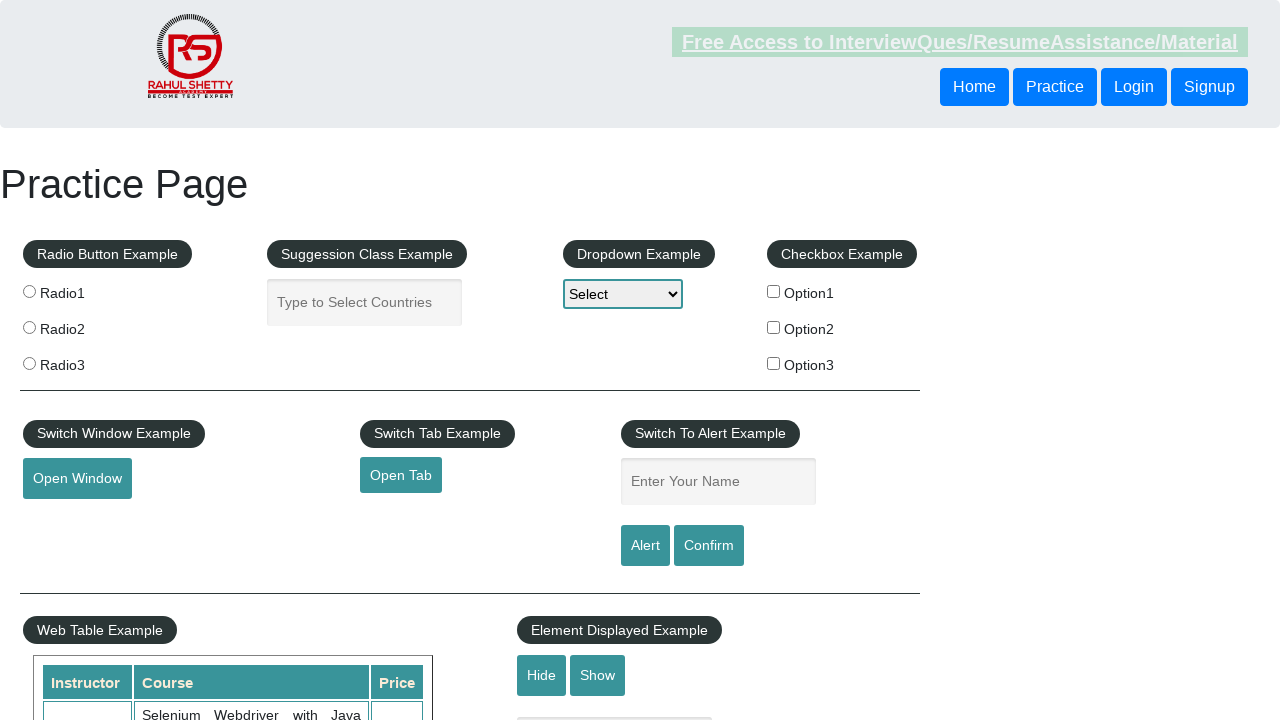

Scrolled to #mousehover element using scrollIntoView
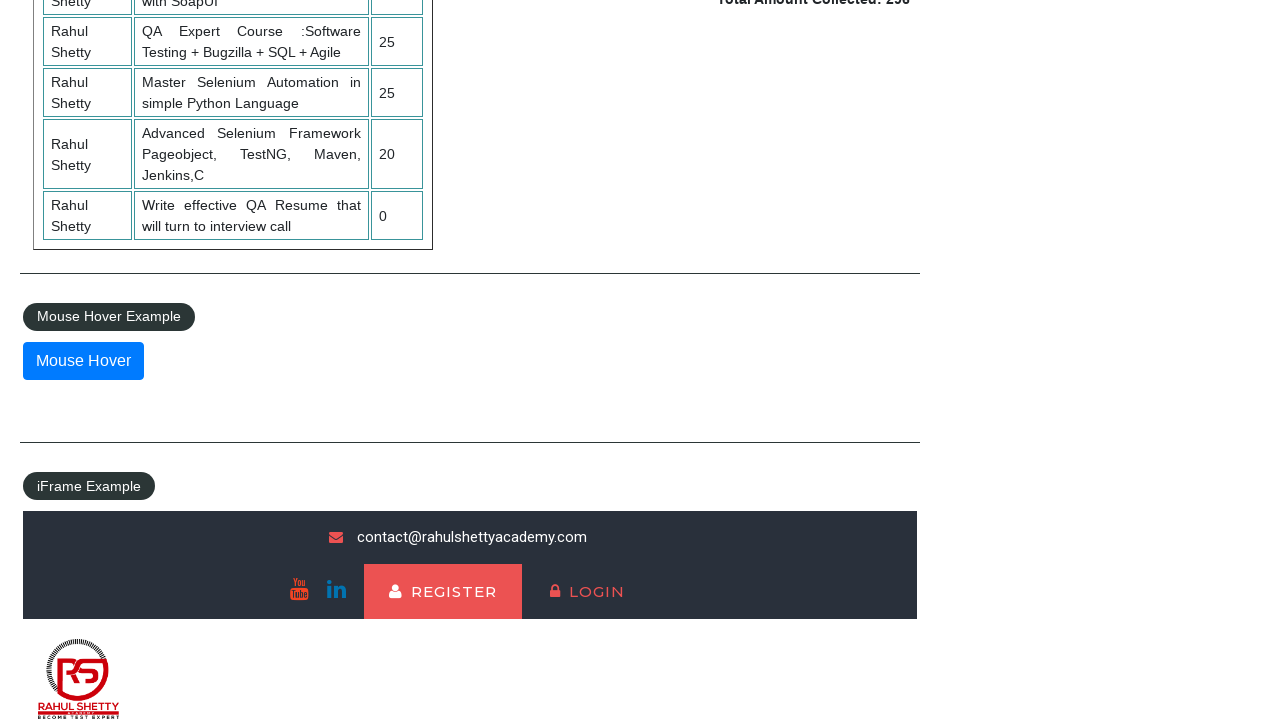

Hovered over #mousehover element at (83, 361) on #mousehover
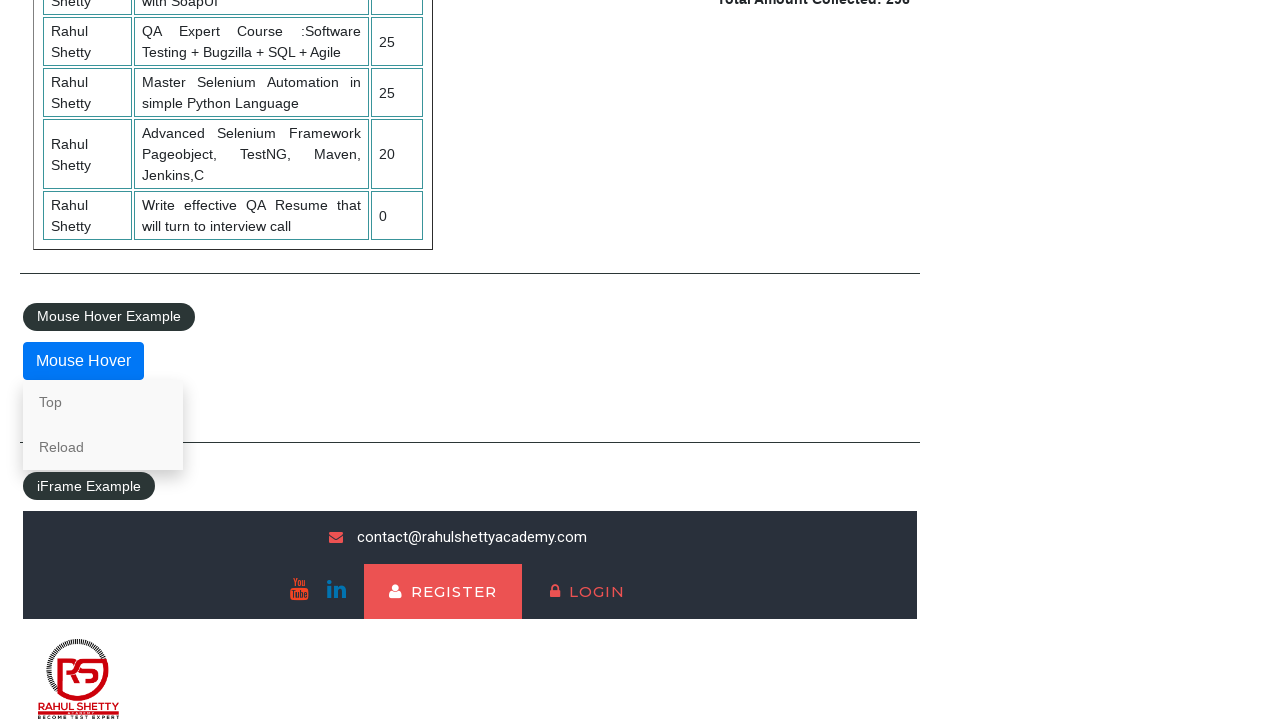

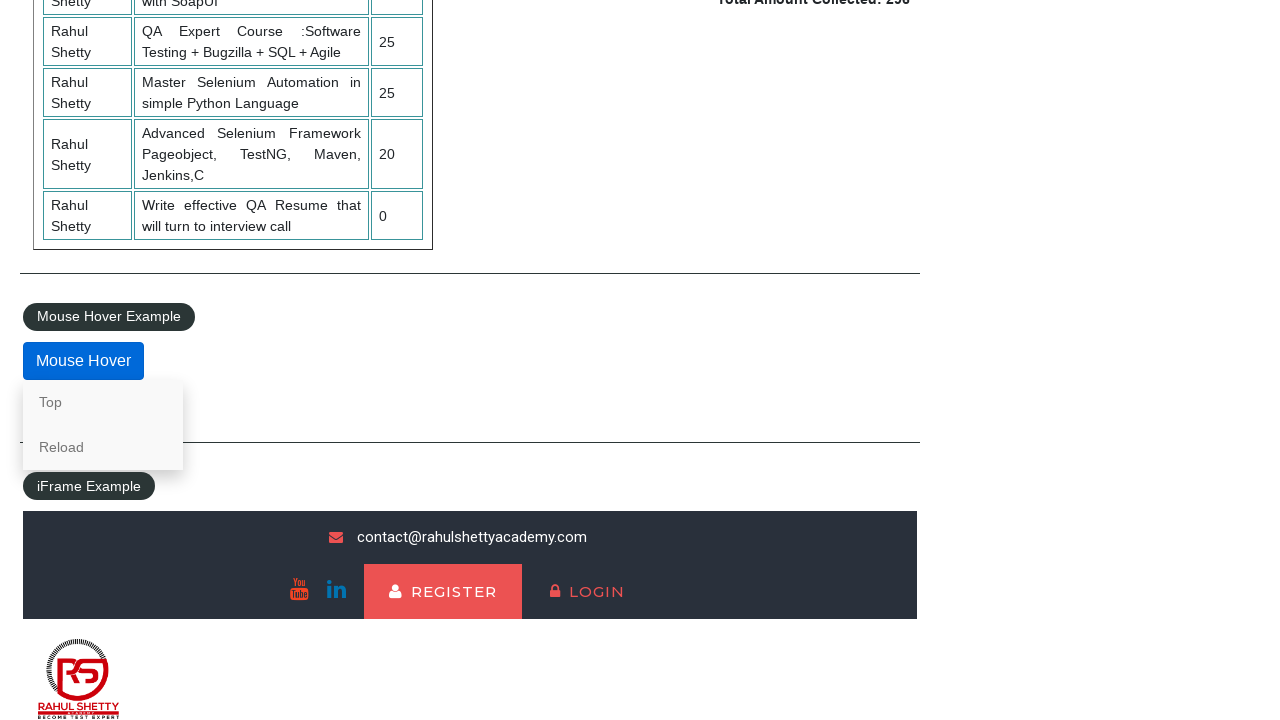